Navigates to Lenskart's website homepage and waits for the page to load

Starting URL: https://www.lenskart.com/

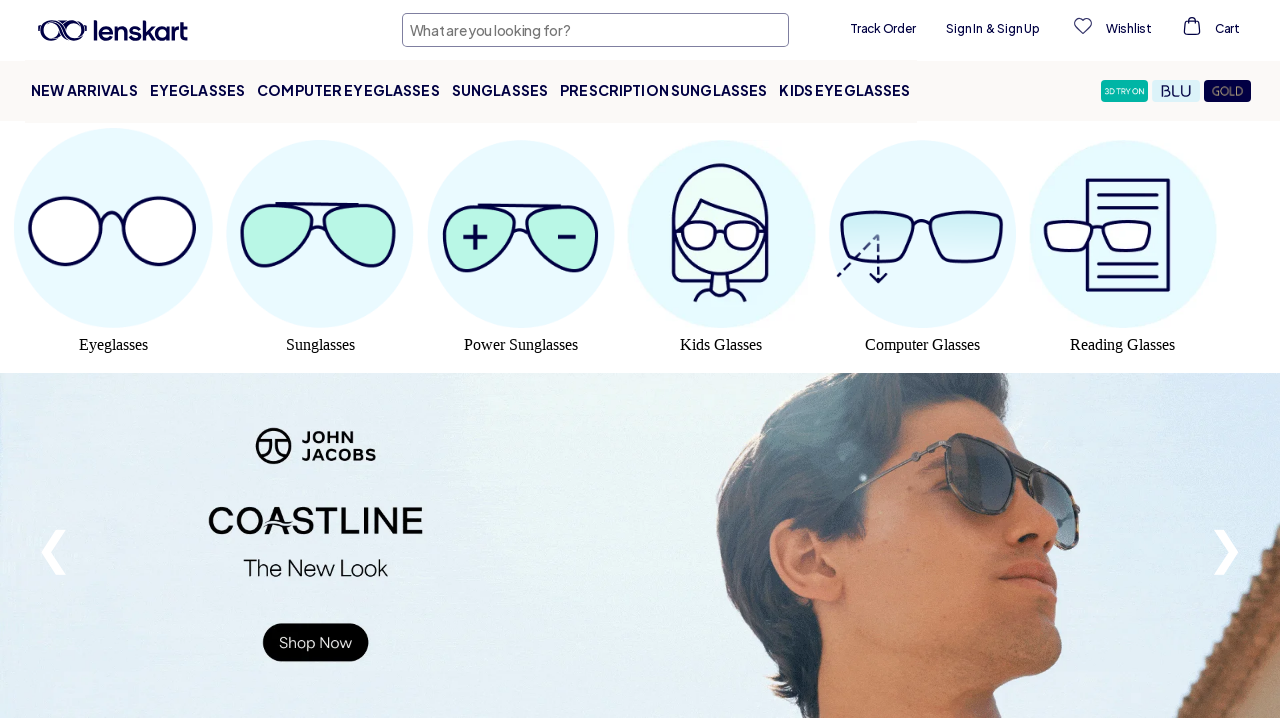

Navigated to Lenskart homepage
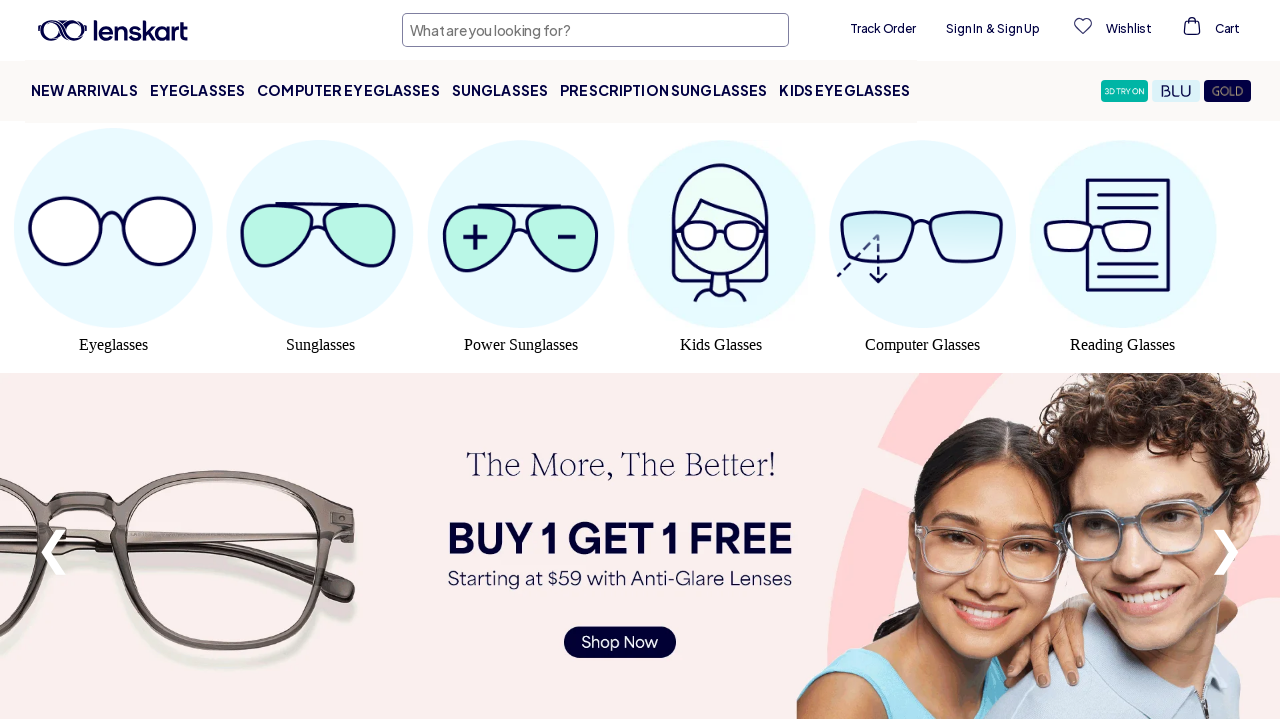

Page DOM content loaded
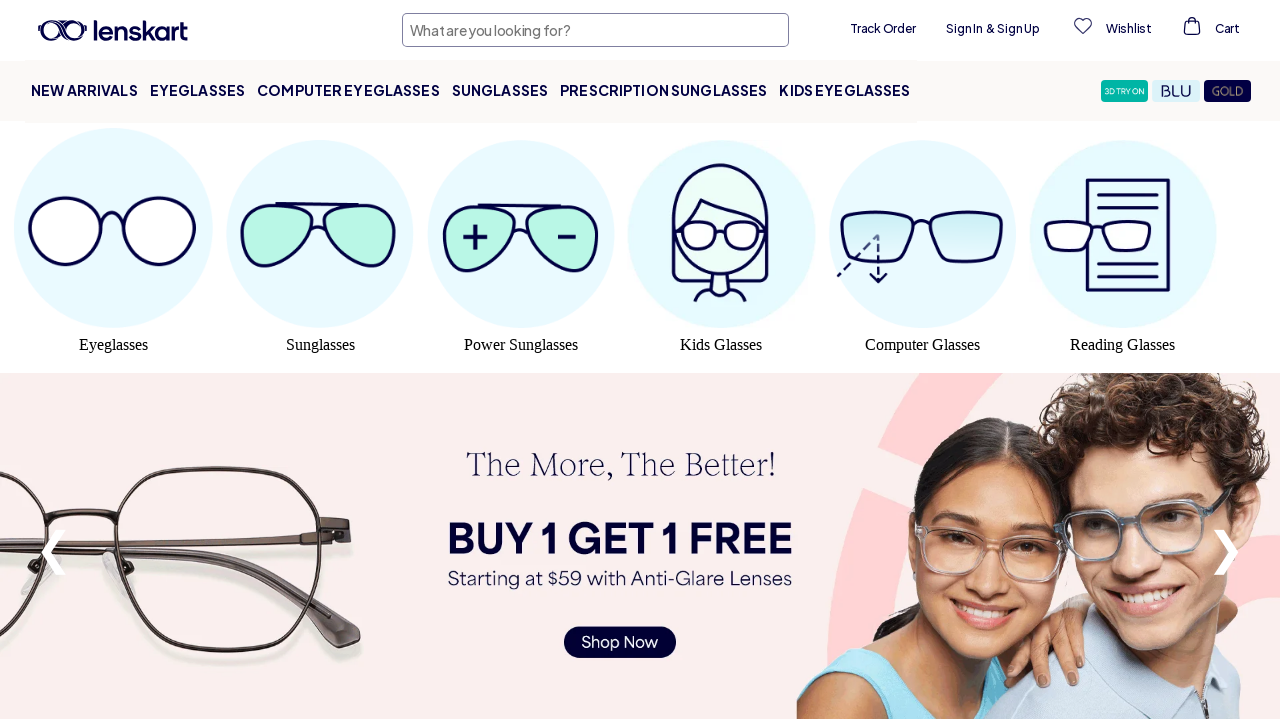

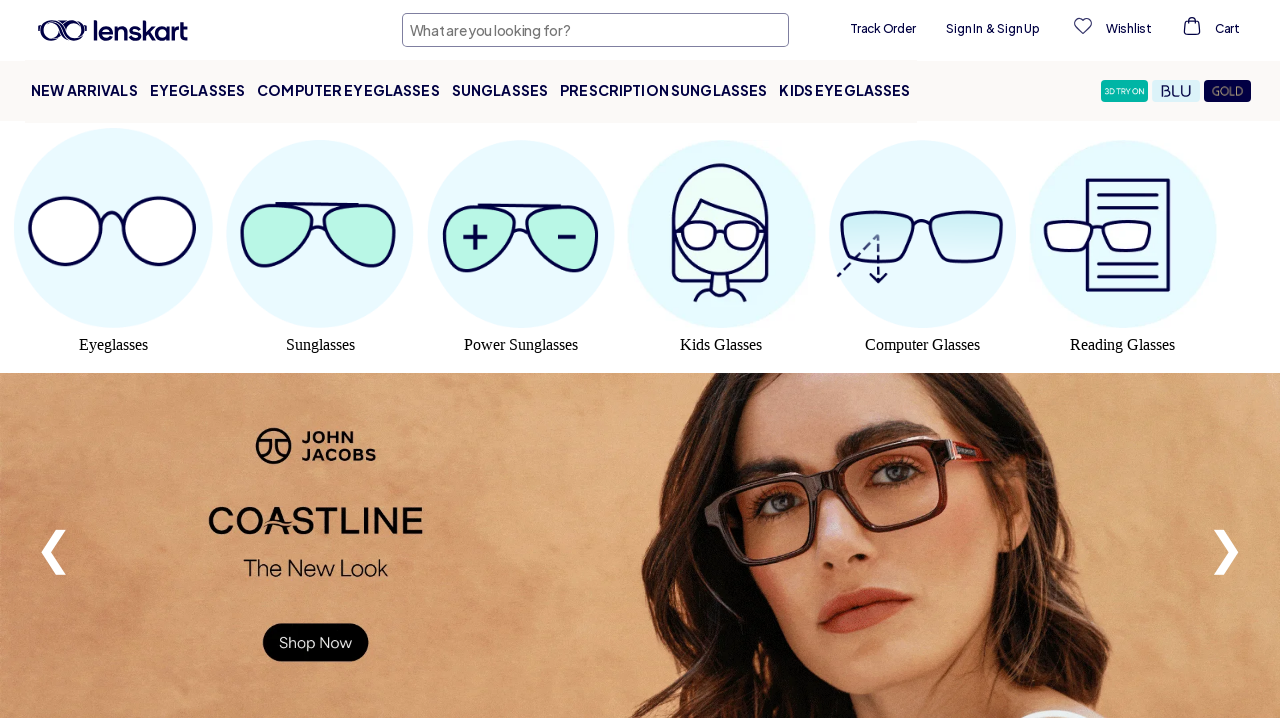